Tests the comment textarea functionality by entering a random comment and verifying it was correctly entered

Starting URL: https://saucelabs.com/test/guinea-pig

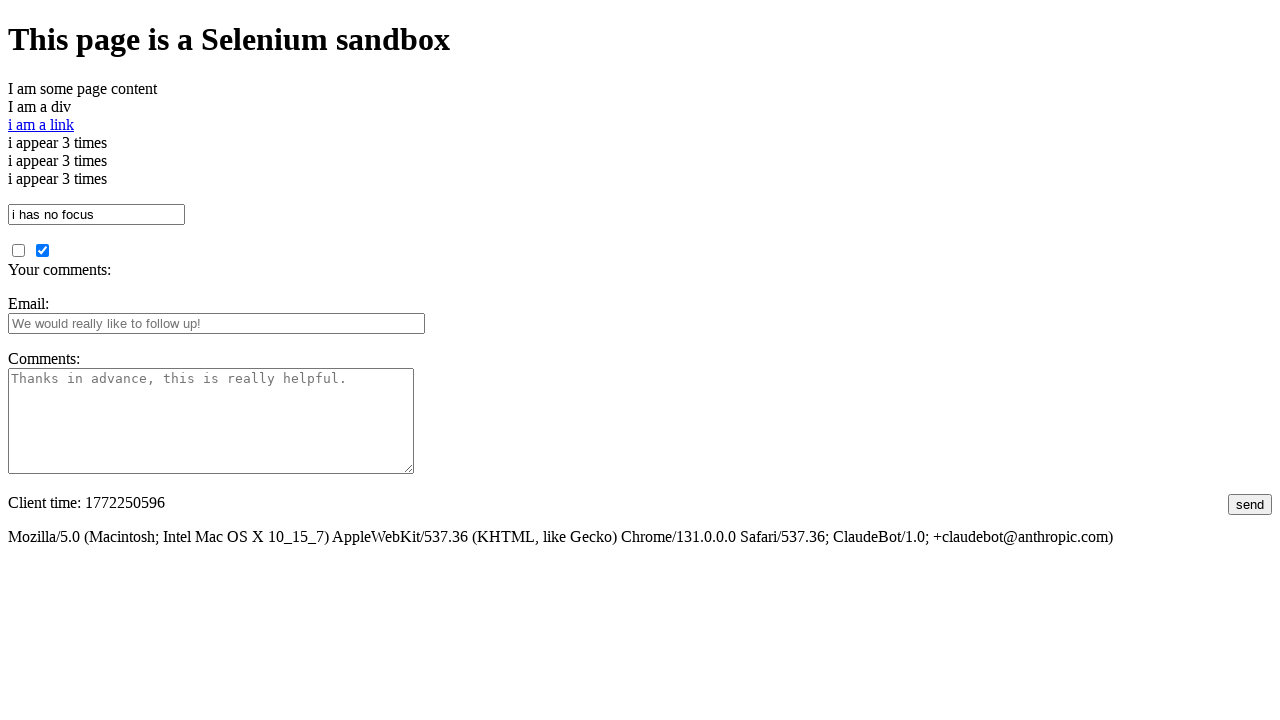

Entered comment text into the comments textarea on #comments
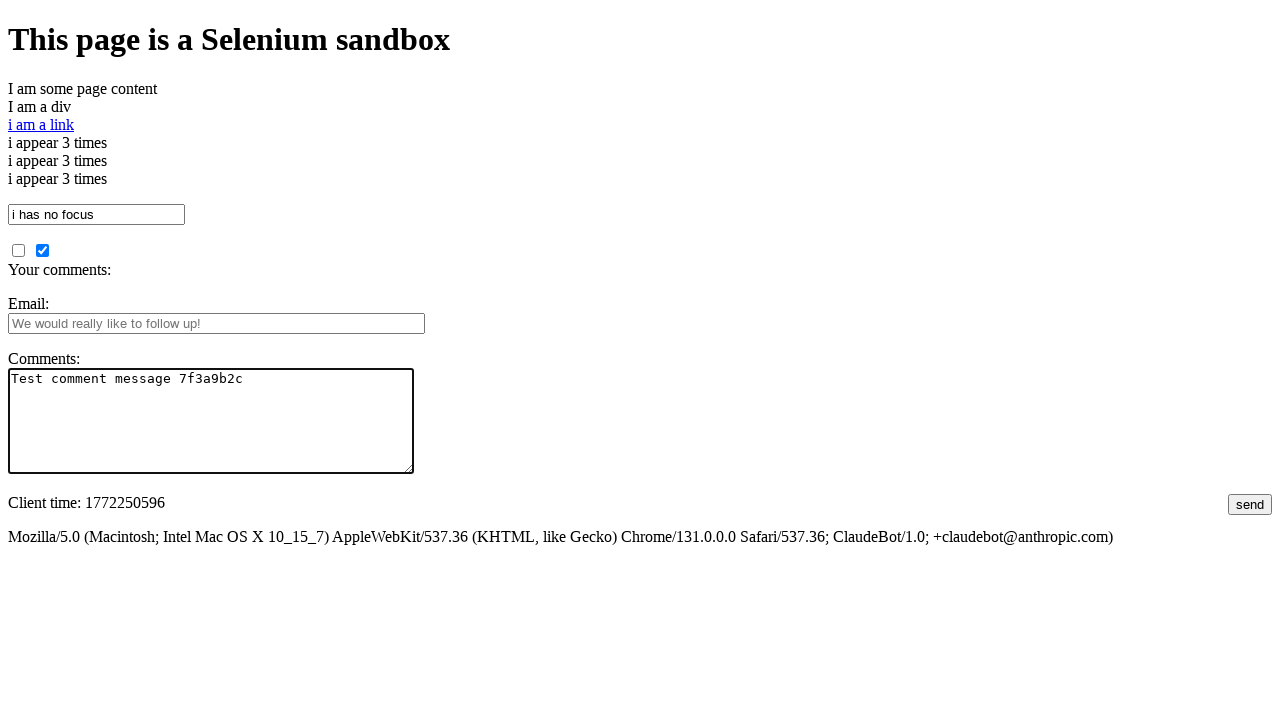

Verified that the comment was correctly entered into the textarea
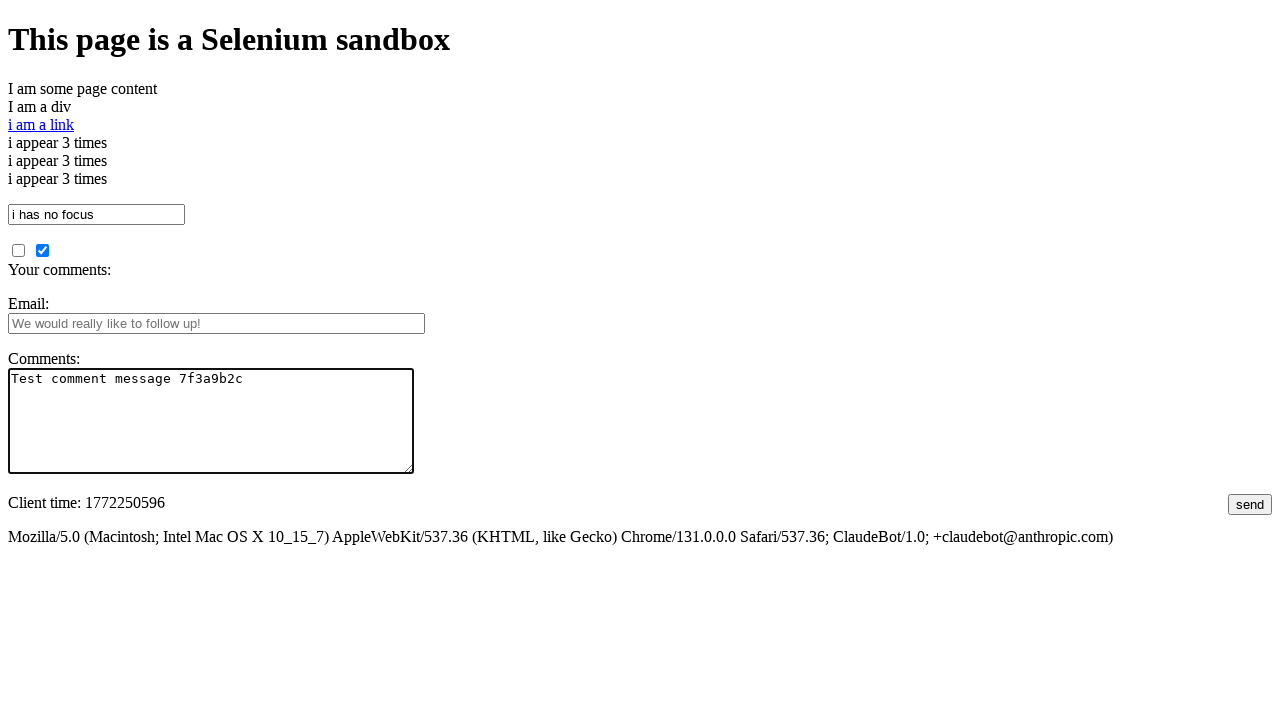

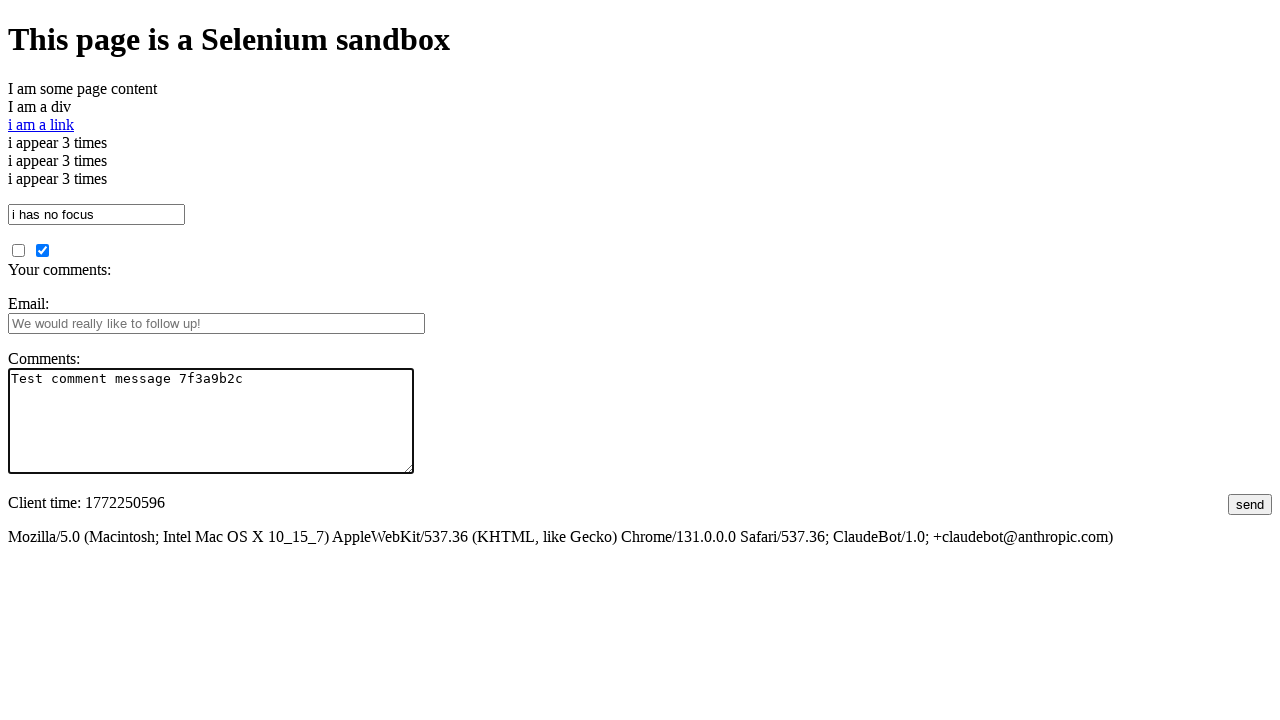